Tests clicking on a checkbox, verifying it becomes selected, then clicking again to deselect it, and finally clicking on a second checkbox

Starting URL: https://kristinek.github.io/site/examples/actions

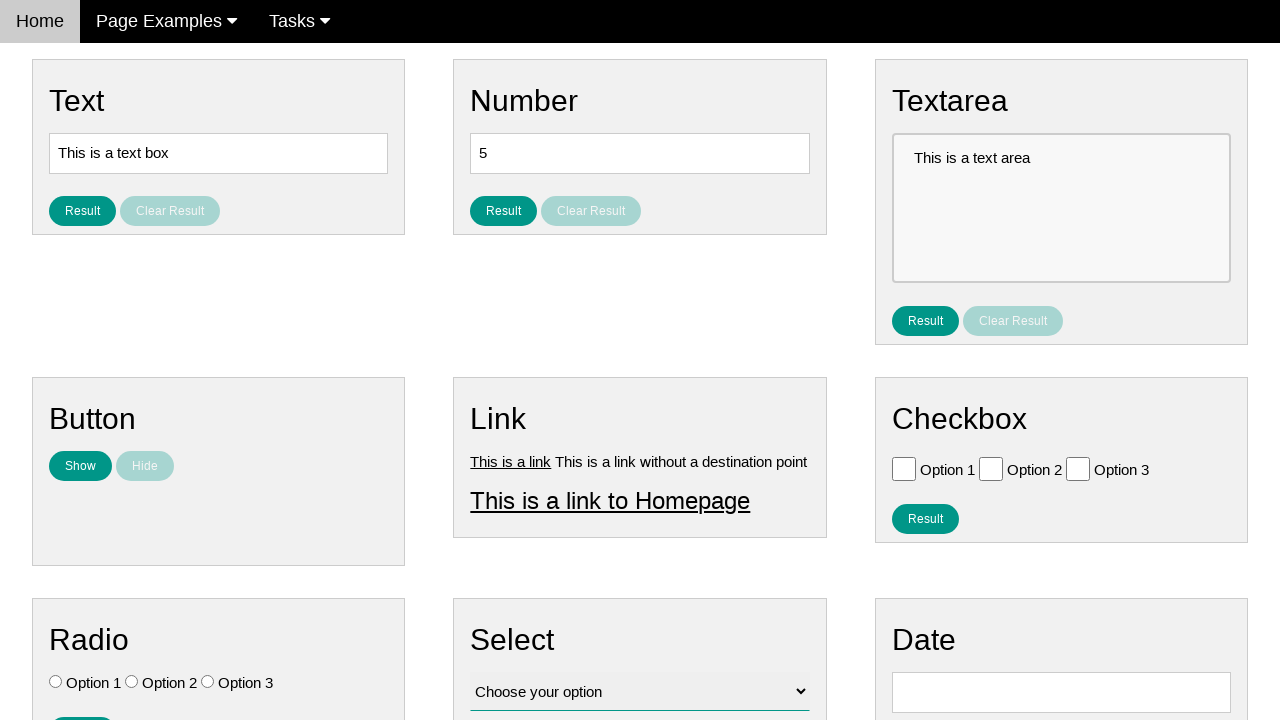

Navigated to actions examples page
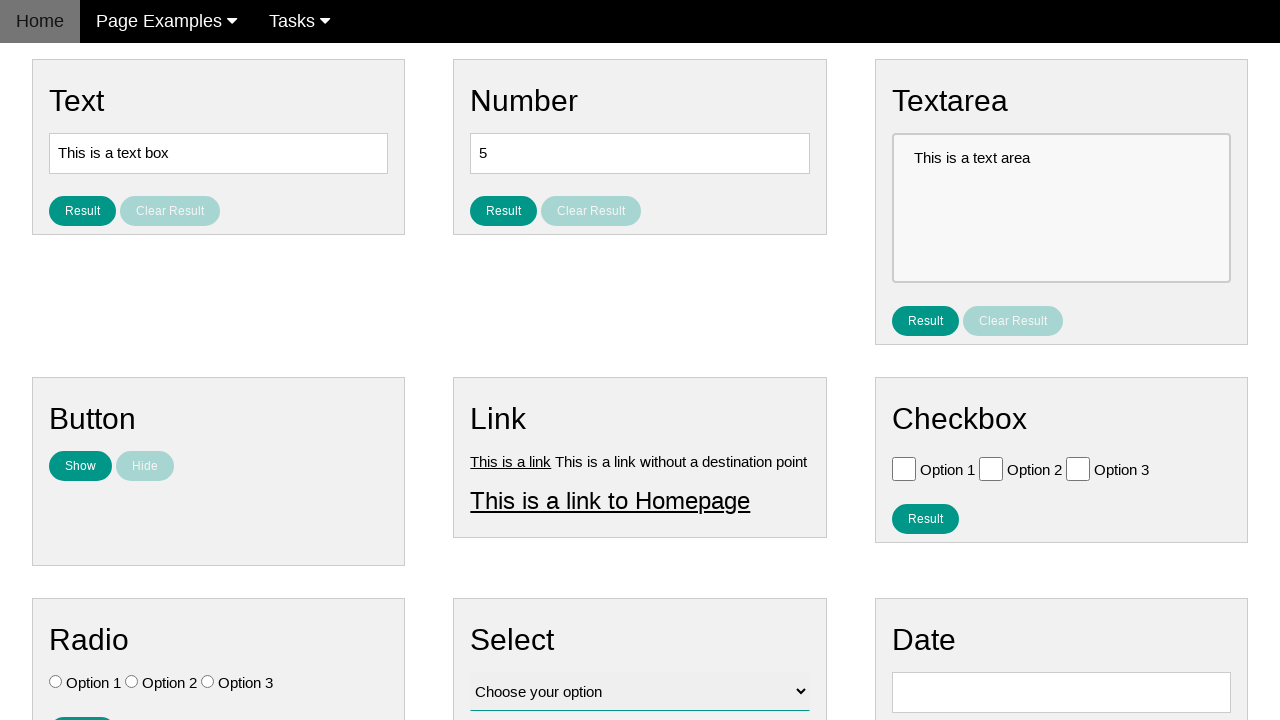

Clicked on first checkbox to select it at (904, 468) on input#vfb-6-0
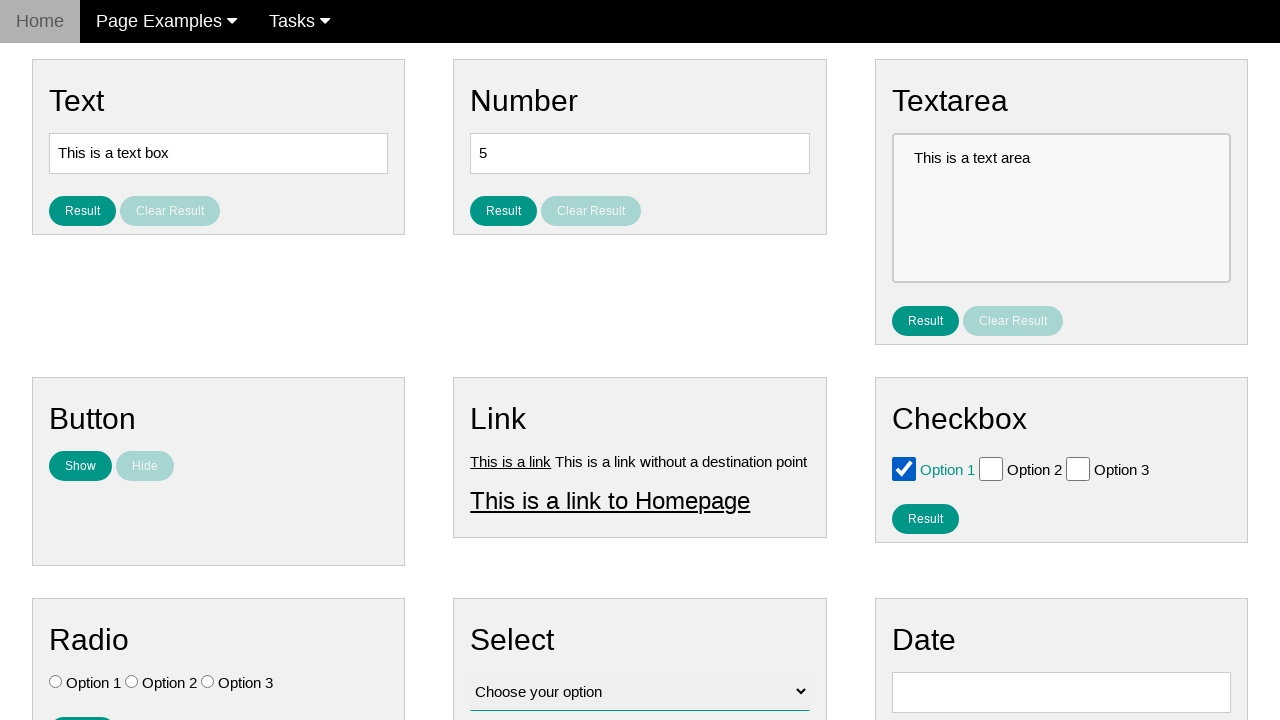

Clicked on first checkbox again to deselect it at (904, 468) on input#vfb-6-0
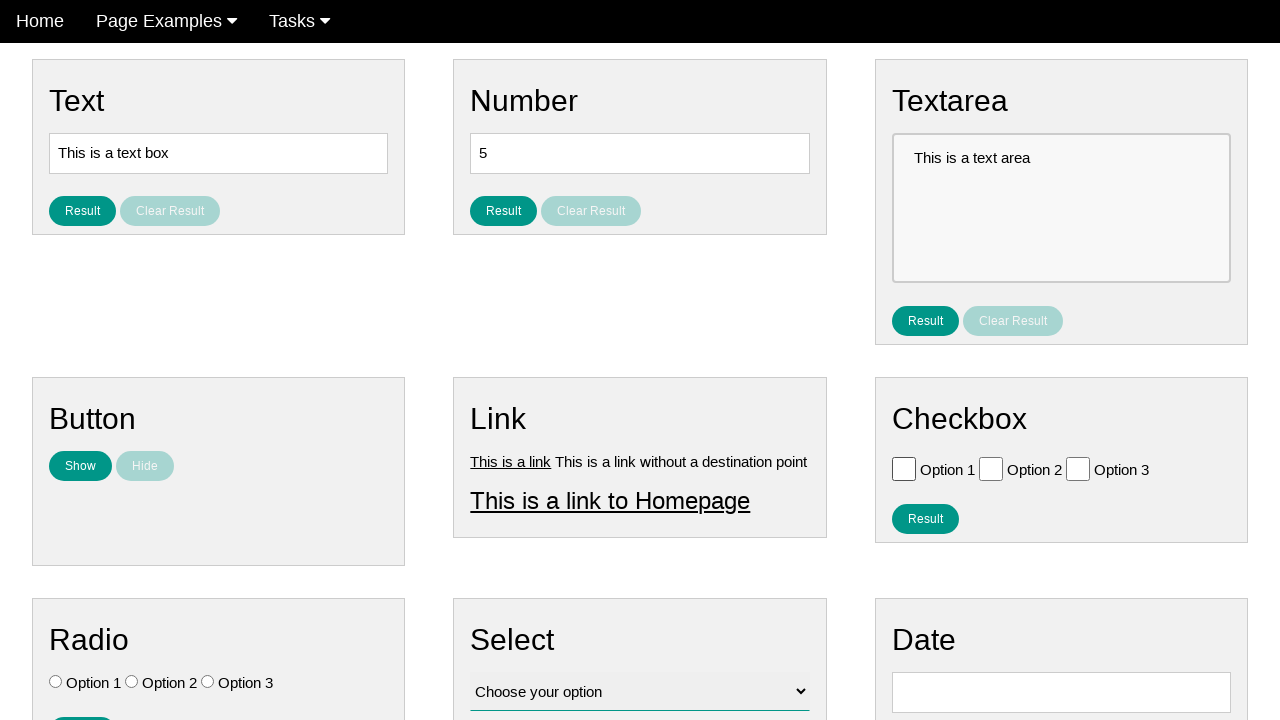

Clicked on second checkbox to select it at (991, 468) on input#vfb-6-1
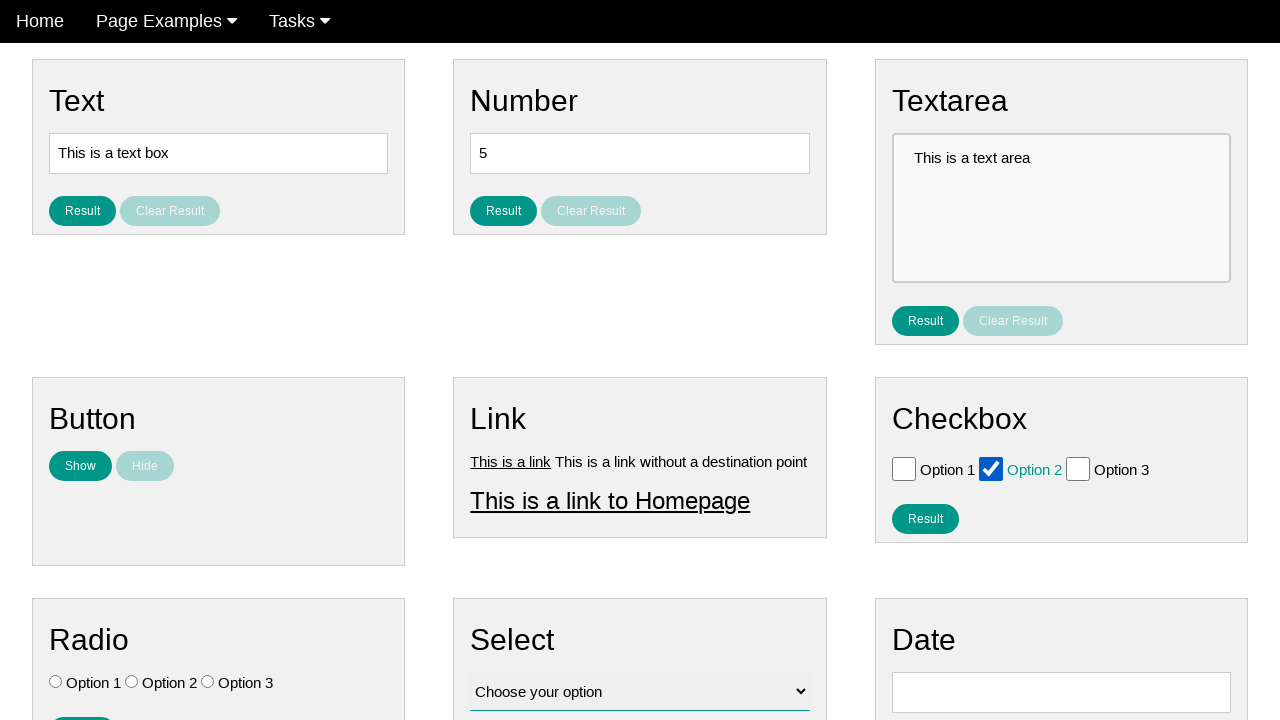

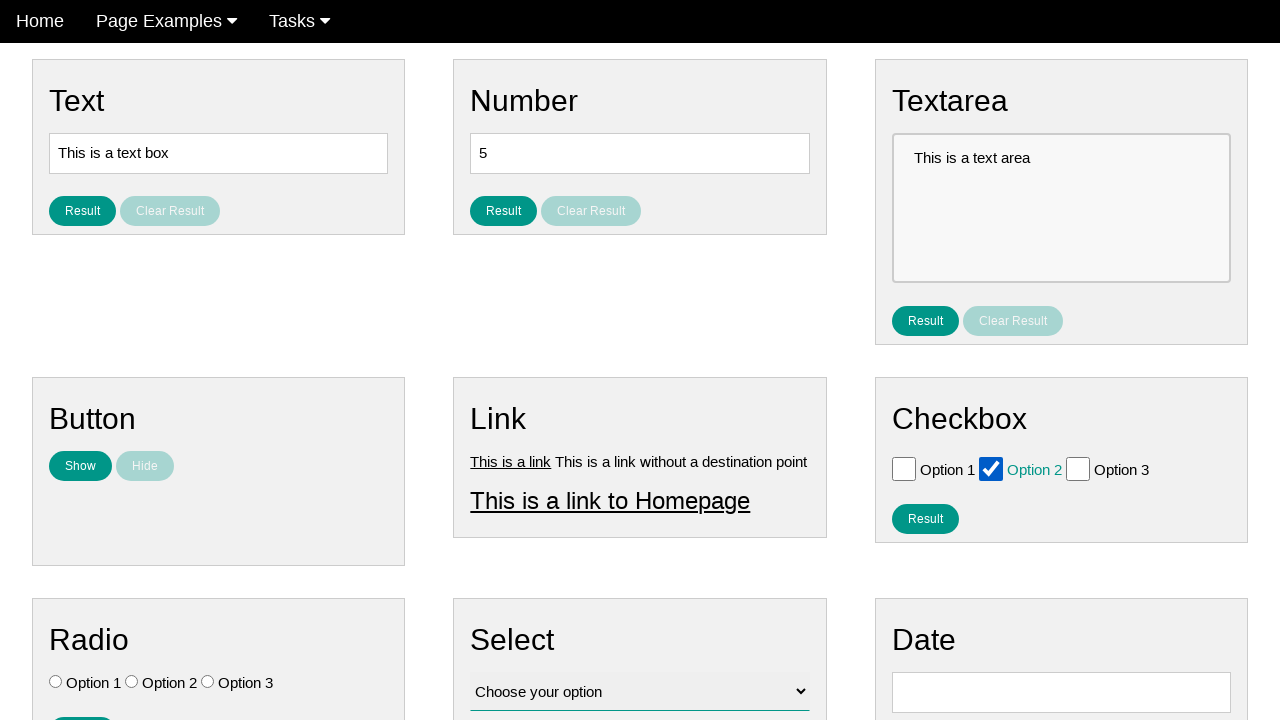